Tests dynamic loading functionality where content is rendered after clicking a start button

Starting URL: https://the-internet.herokuapp.com/dynamic_loading/2

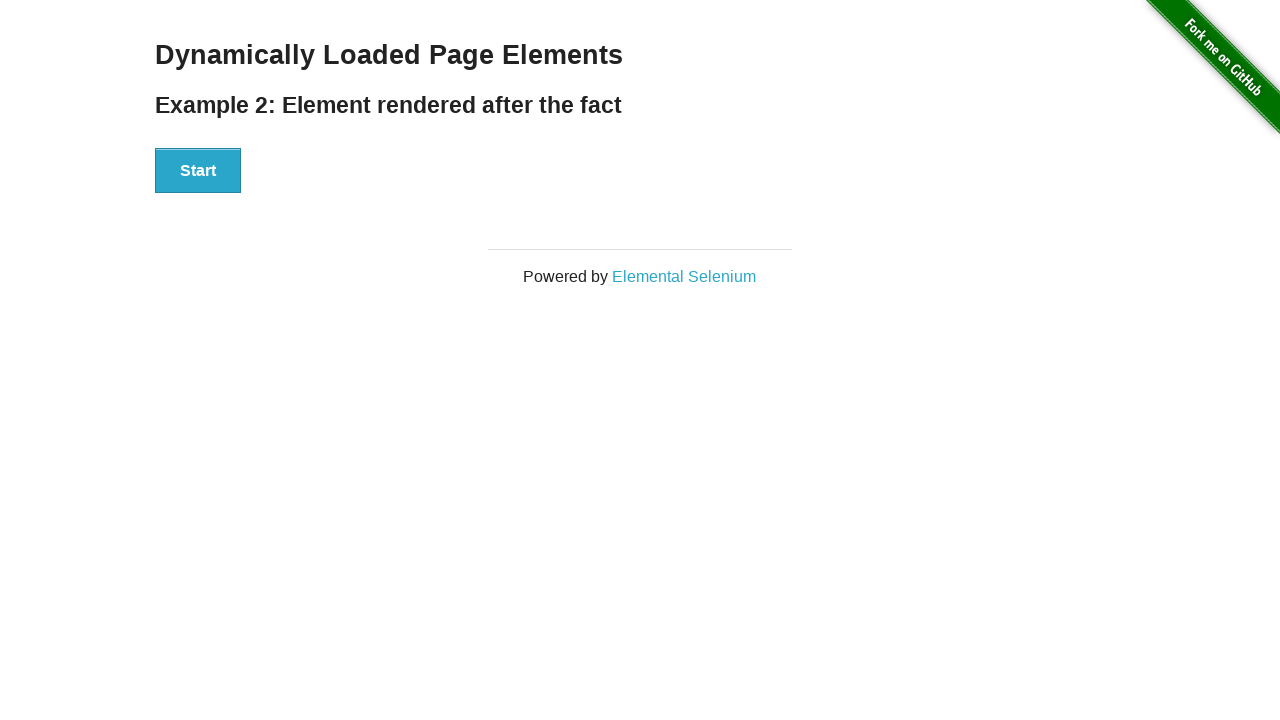

Clicked the start button to initiate dynamic loading at (198, 171) on xpath=//div[@id='start']/button
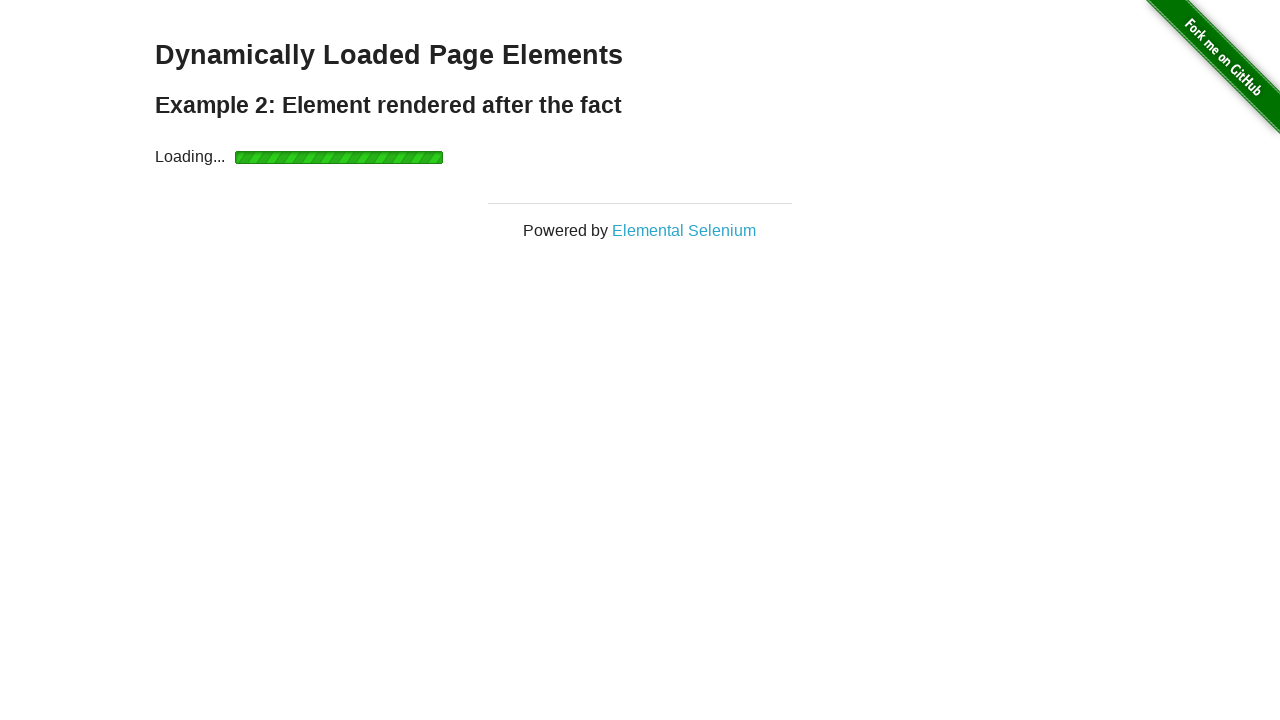

Dynamic content loaded - finish element with h4 is now present in DOM
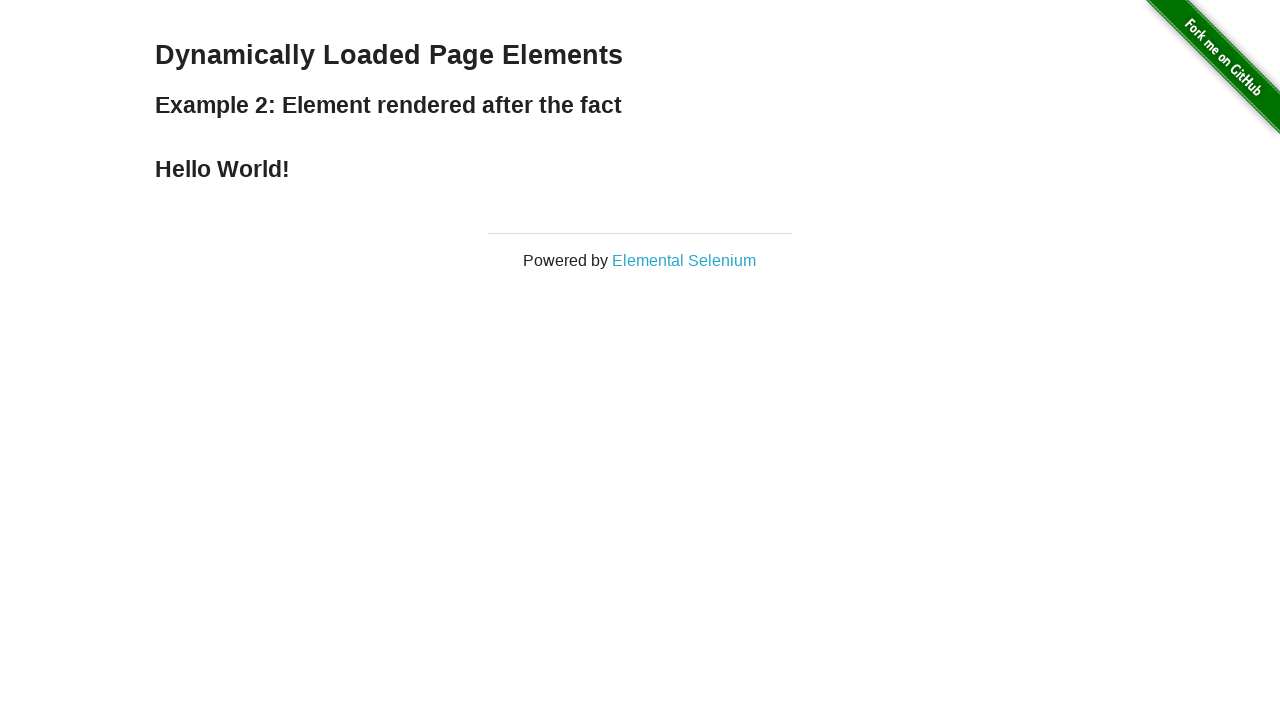

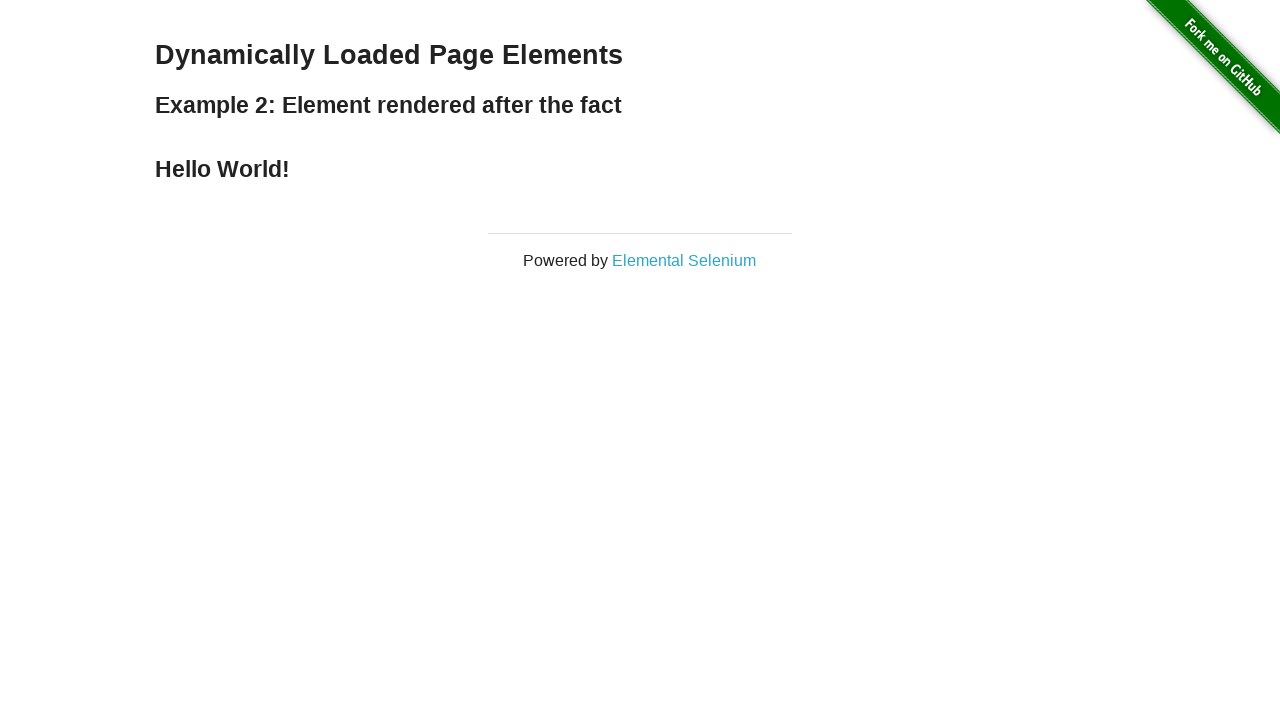